Tests that clicking login button with only username filled shows "Password is required" error message

Starting URL: https://www.saucedemo.com/

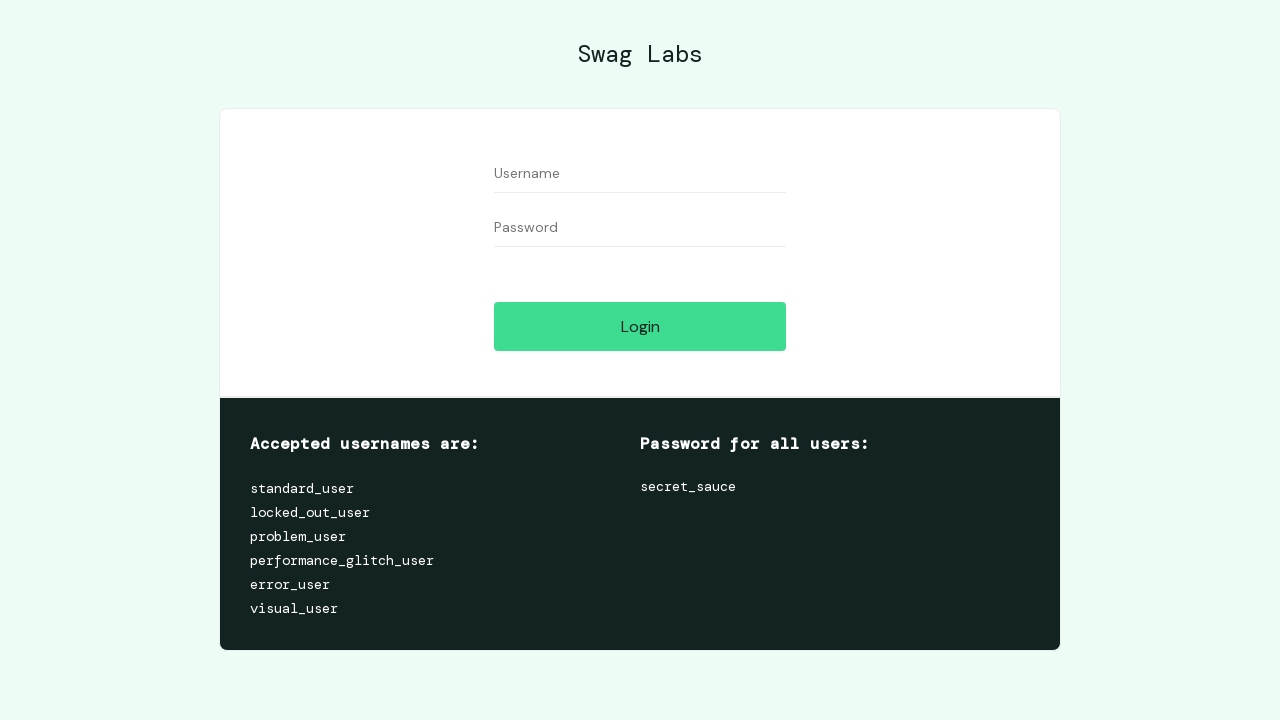

Username field is visible
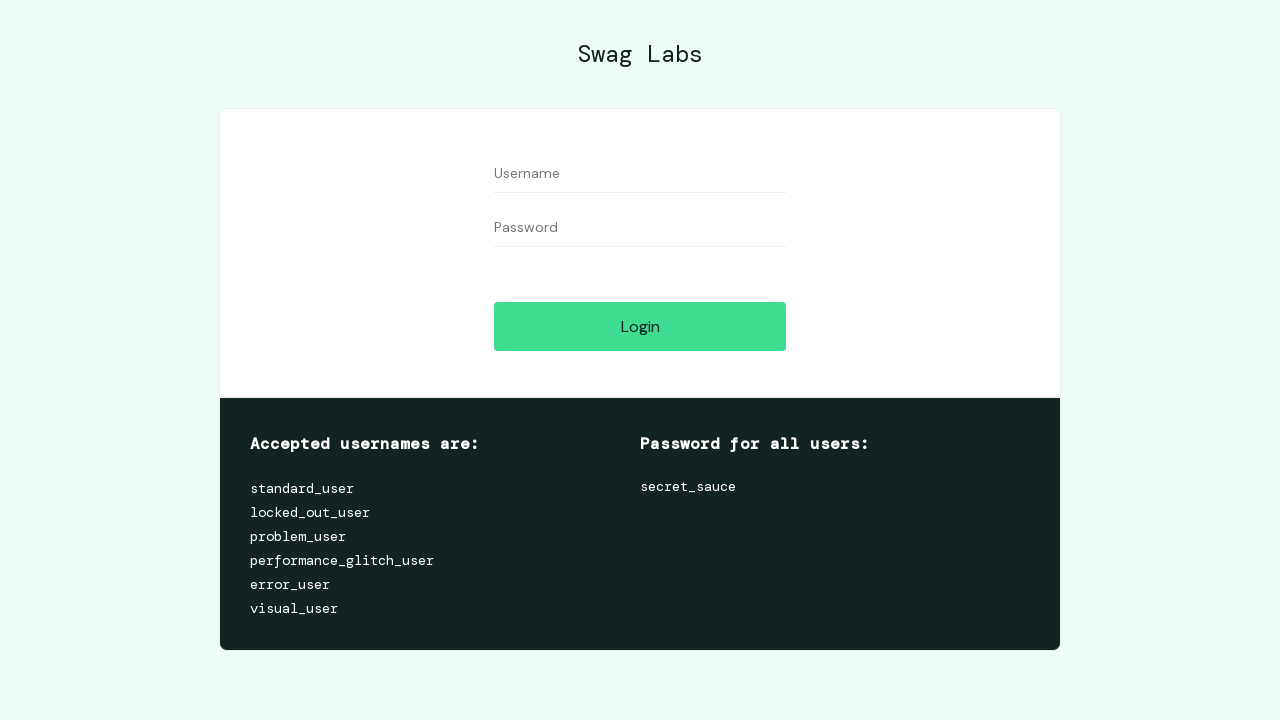

Filled username field with 'testuser789' on #user-name
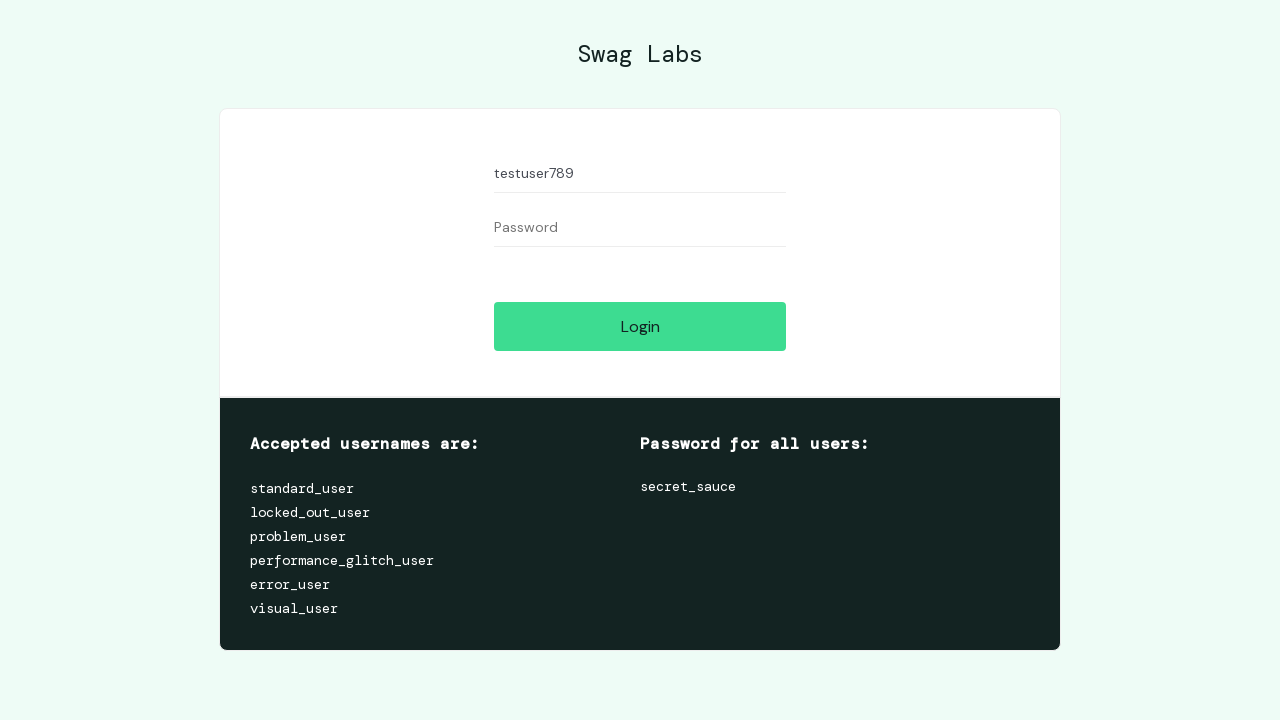

Password field is visible
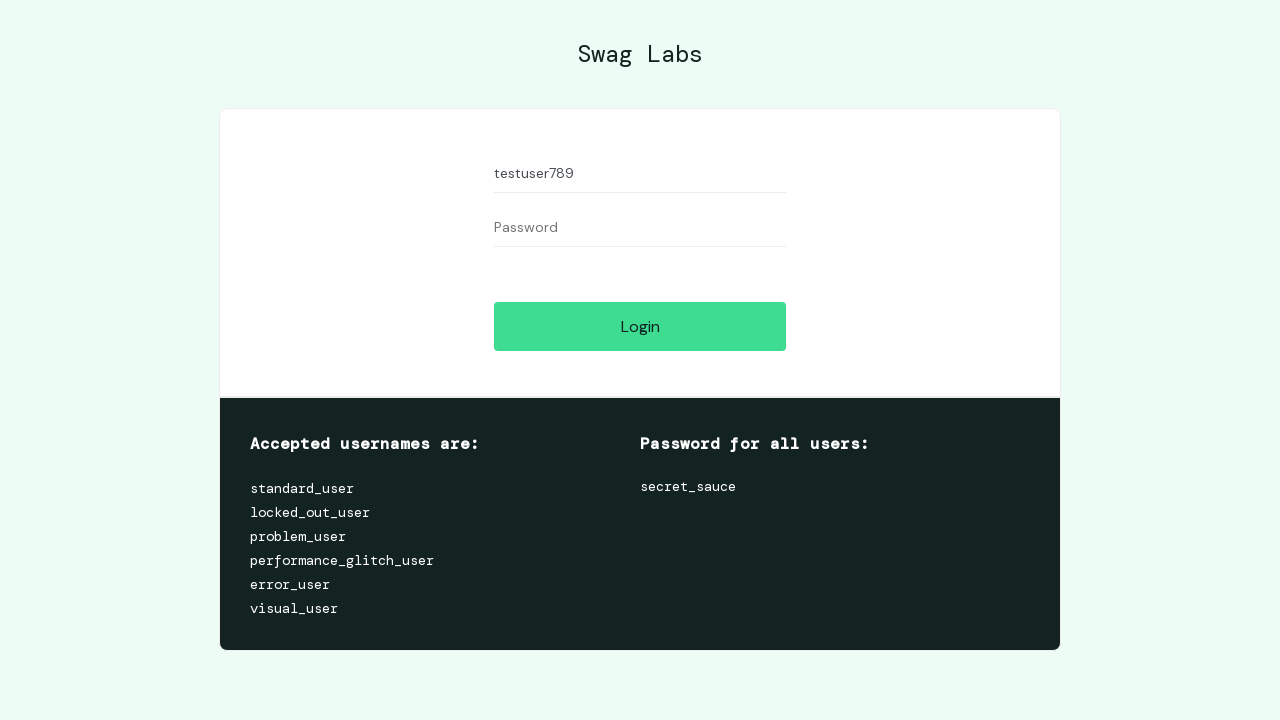

Clicked login button without entering password at (640, 326) on #login-button
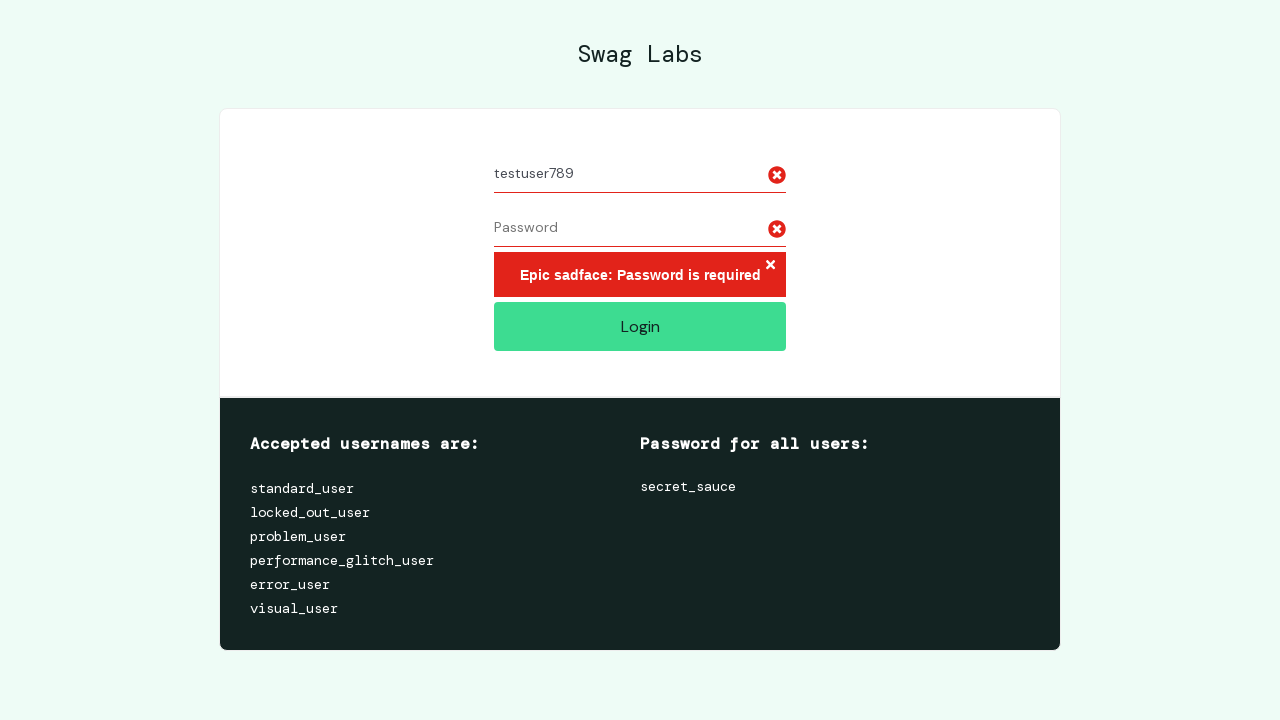

Password is required error message appeared
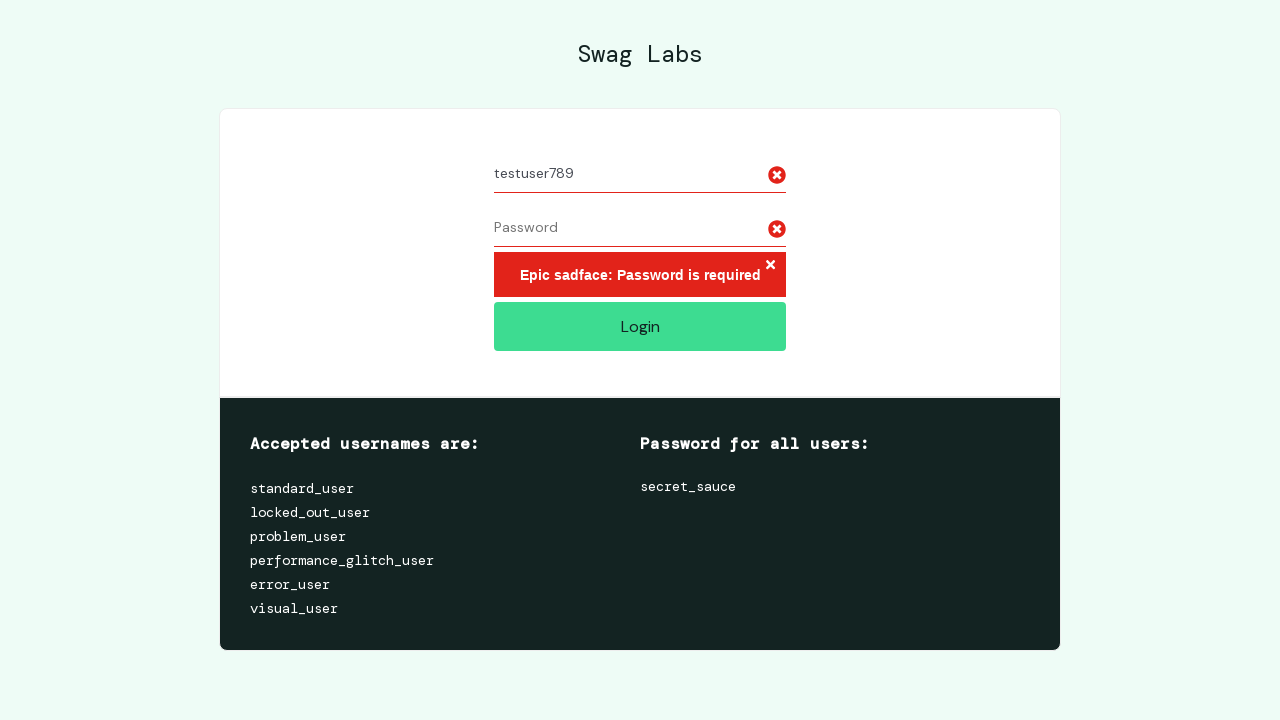

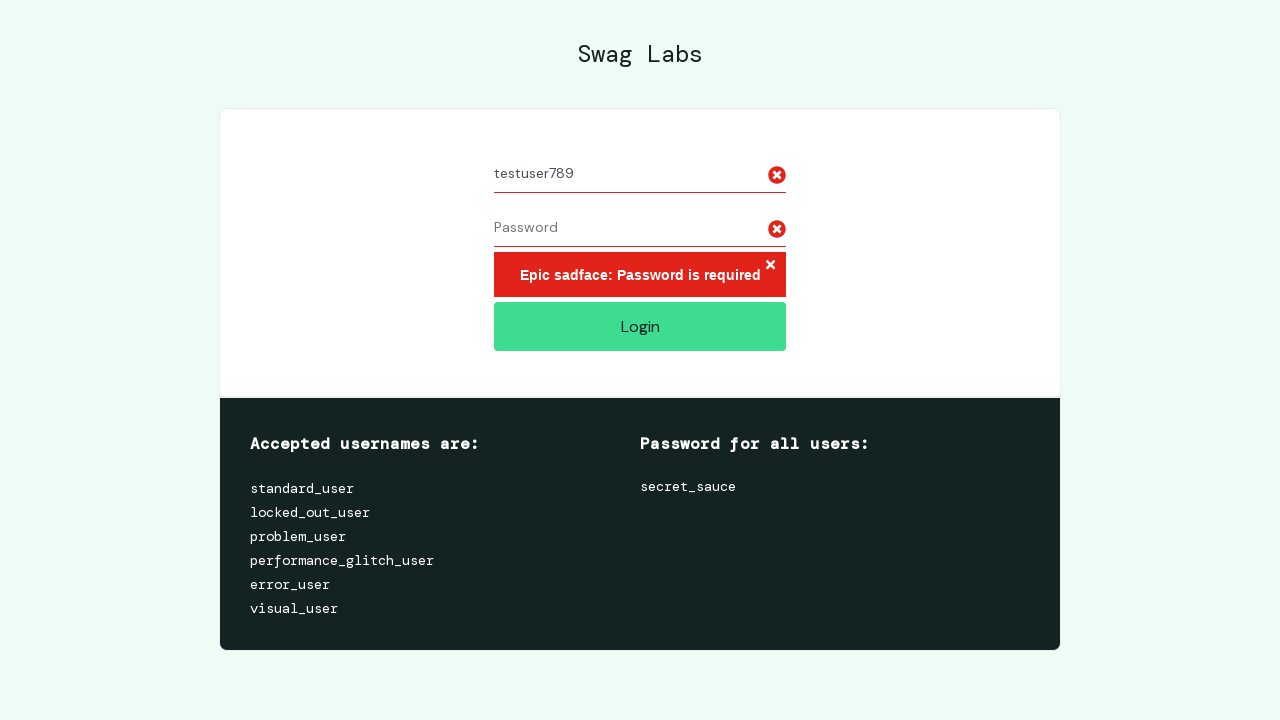